Tests an explicit wait scenario where the script waits for a price to change to $100, then clicks a book button, calculates a mathematical answer based on a displayed value, fills in the answer field, and submits the form.

Starting URL: http://suninjuly.github.io/explicit_wait2.html

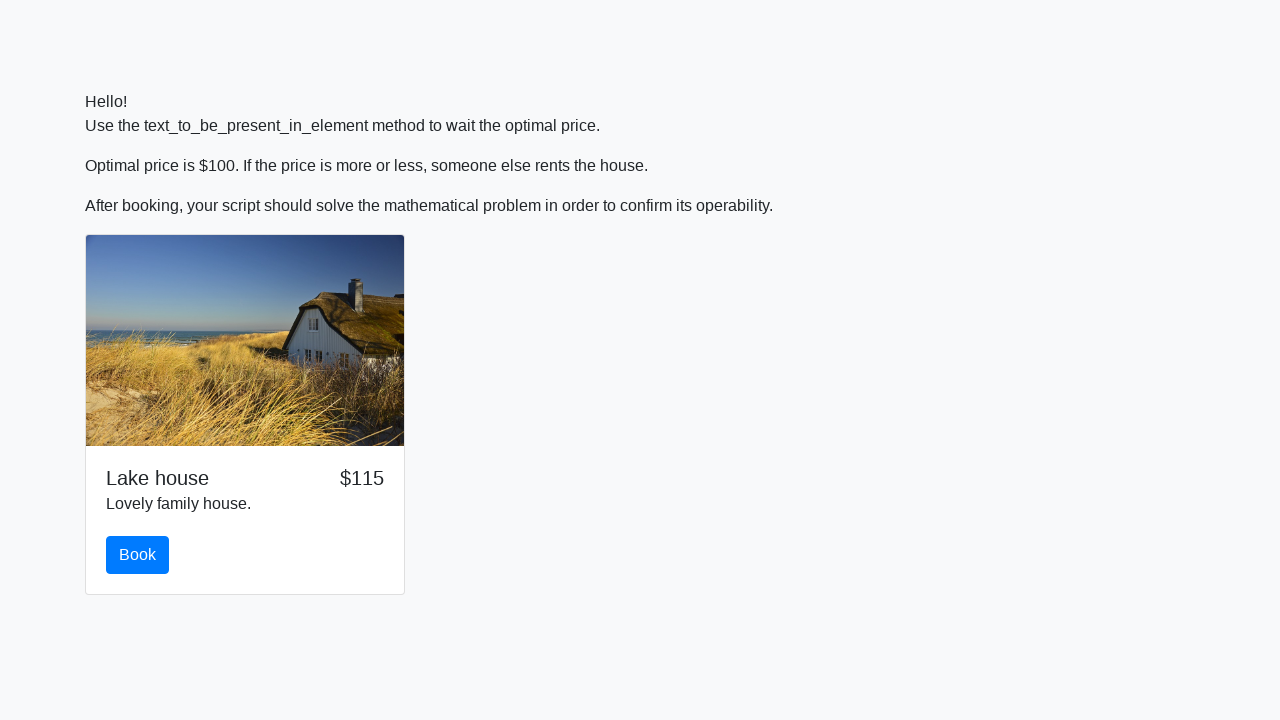

Waited for price to change to $100
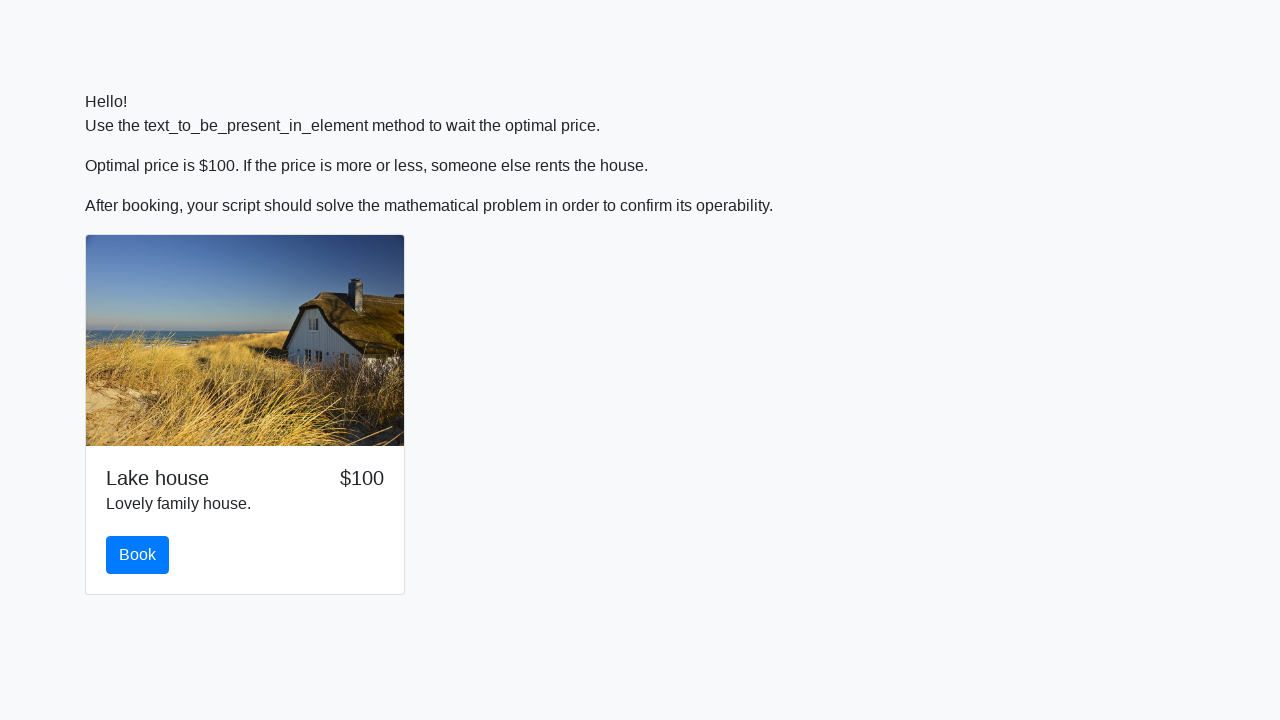

Clicked the book button at (138, 555) on #book
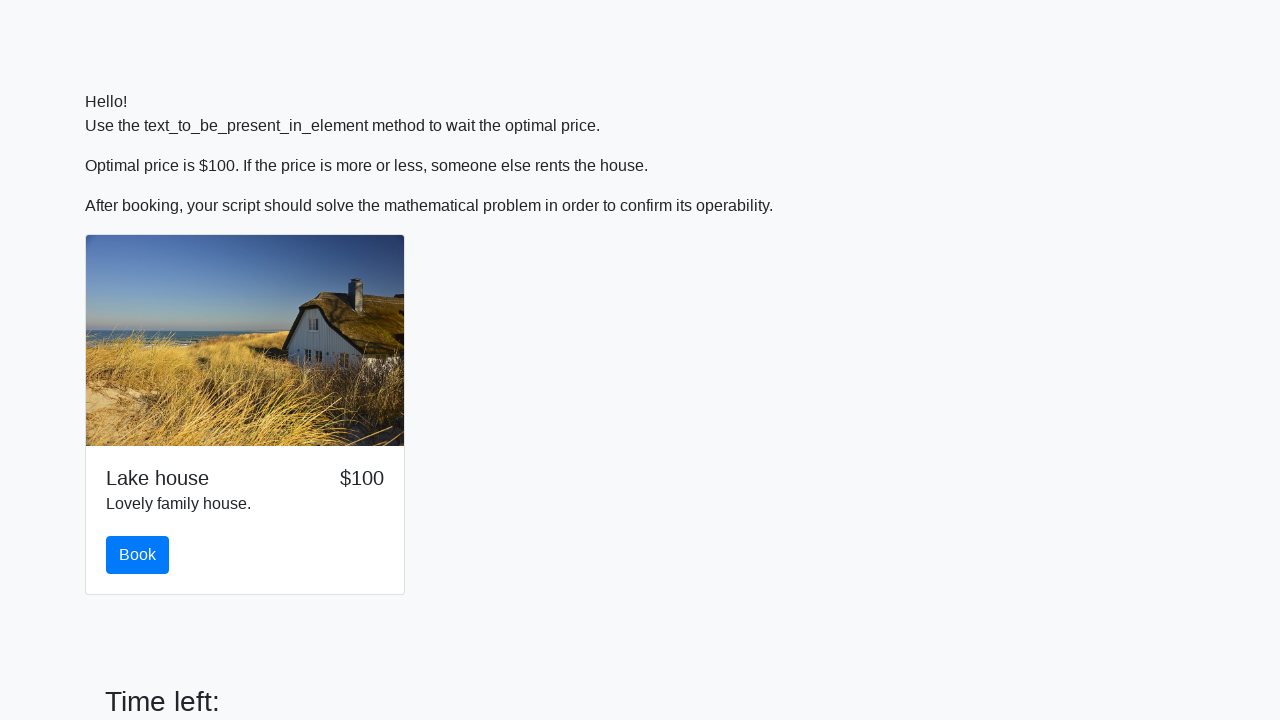

Retrieved input value: 949
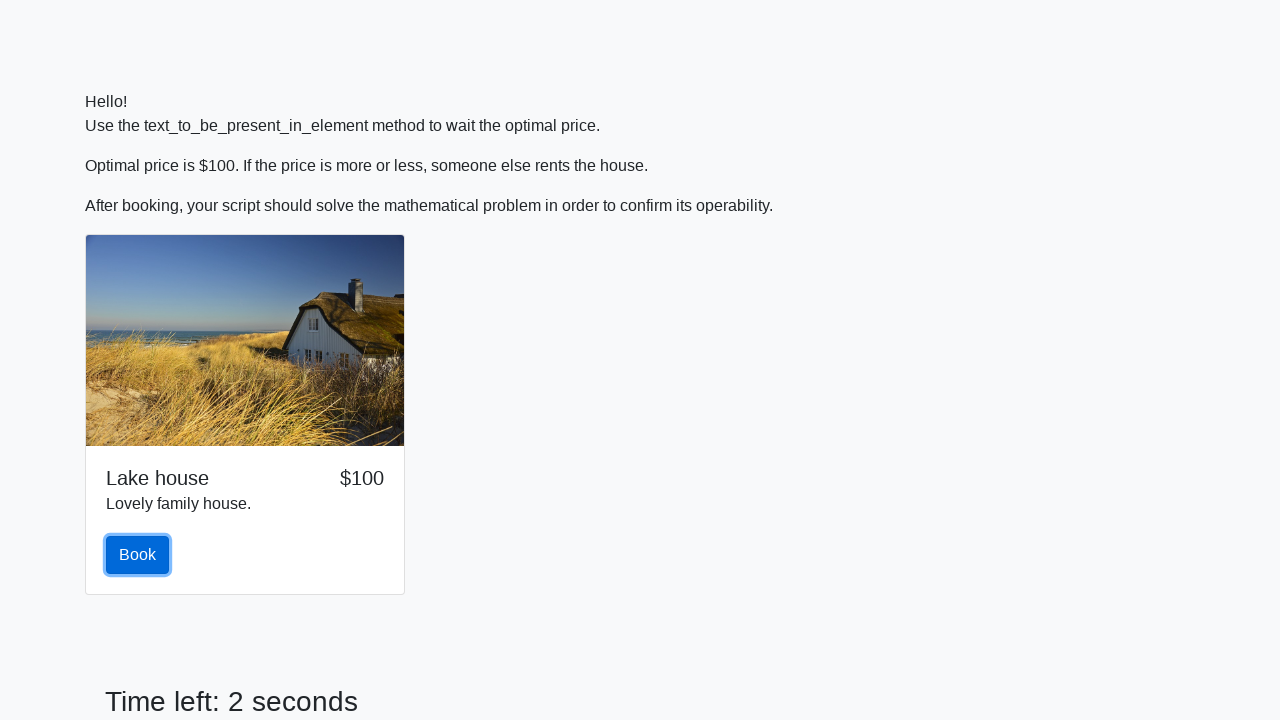

Calculated mathematical answer: 1.0441529622183405
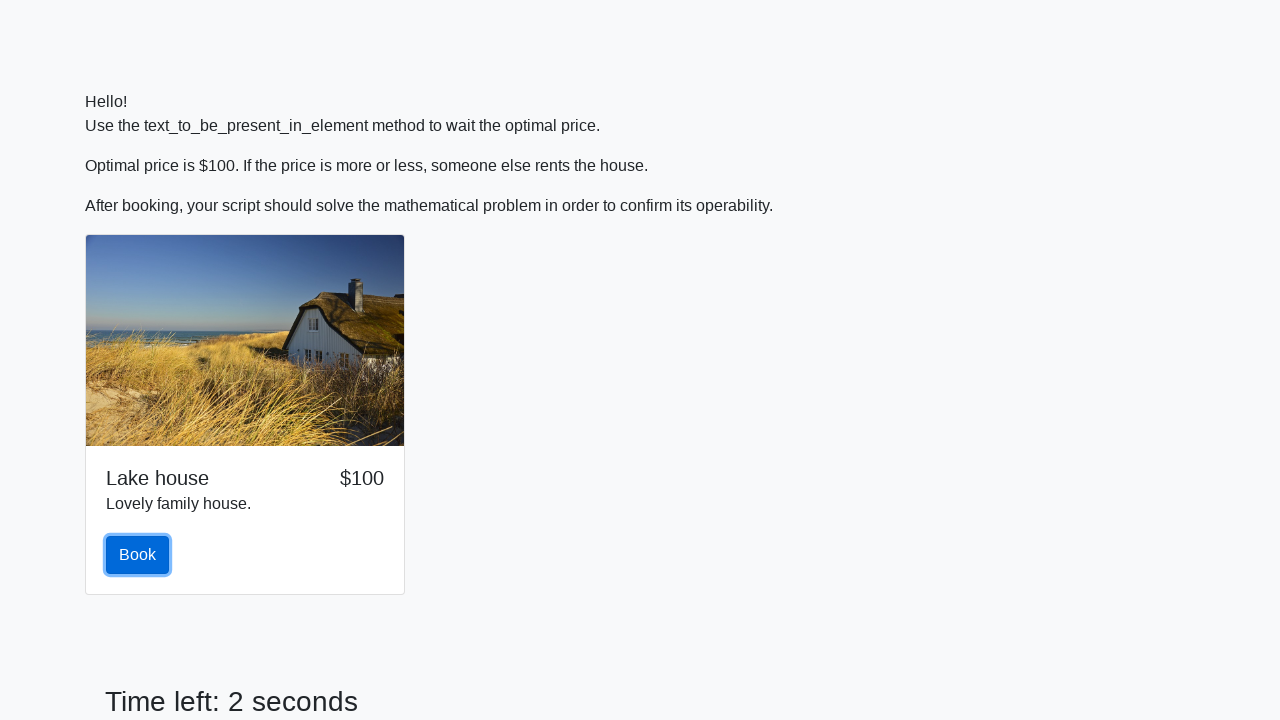

Filled answer field with calculated value on #answer
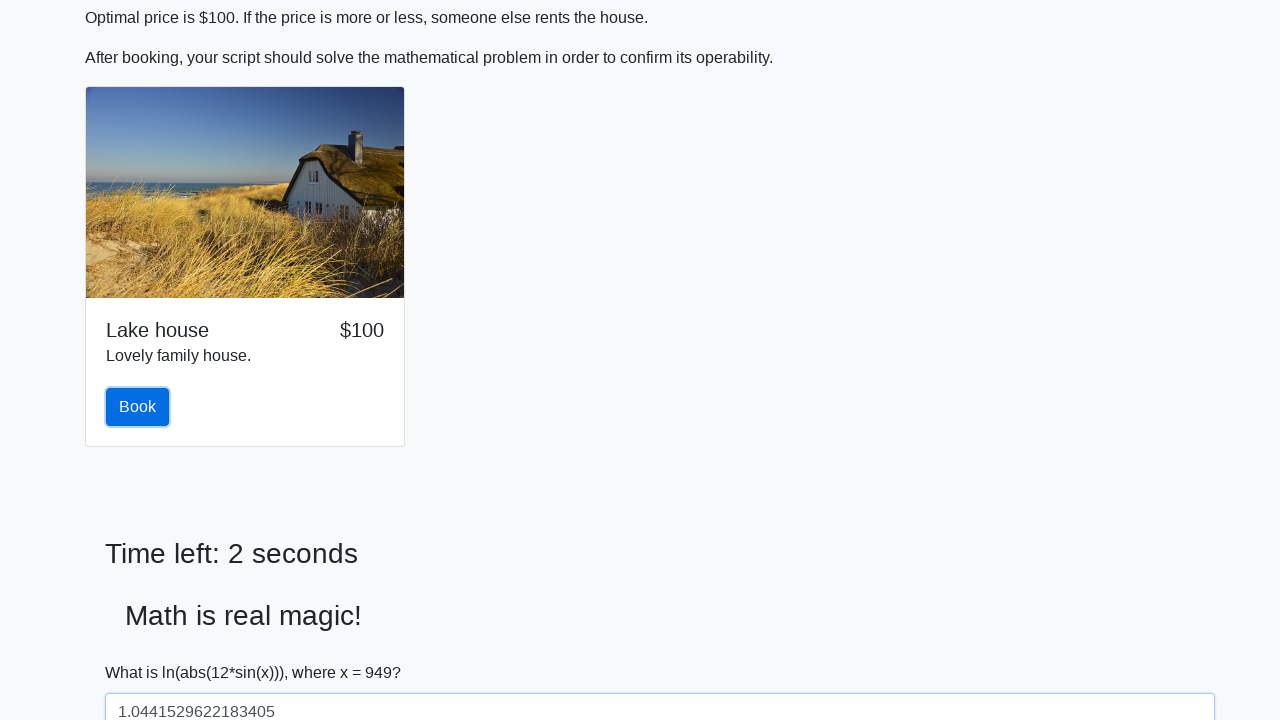

Clicked the solve/submit button to complete the form at (143, 651) on #solve
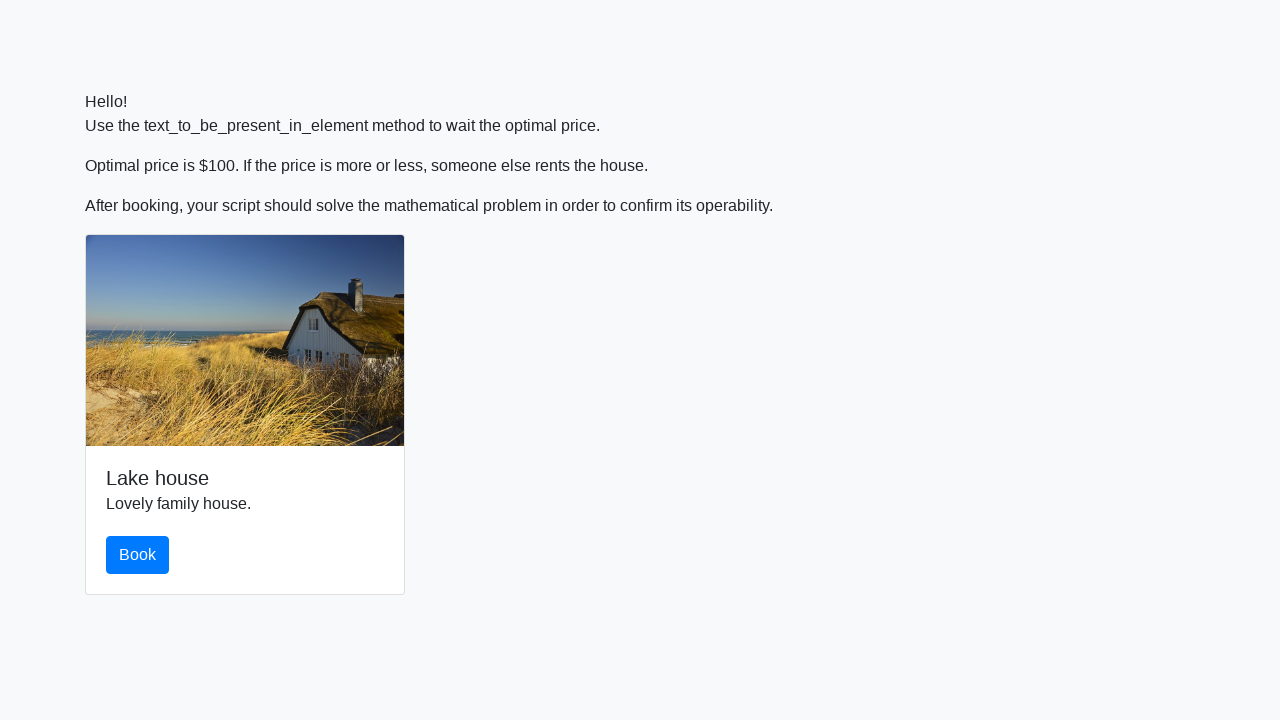

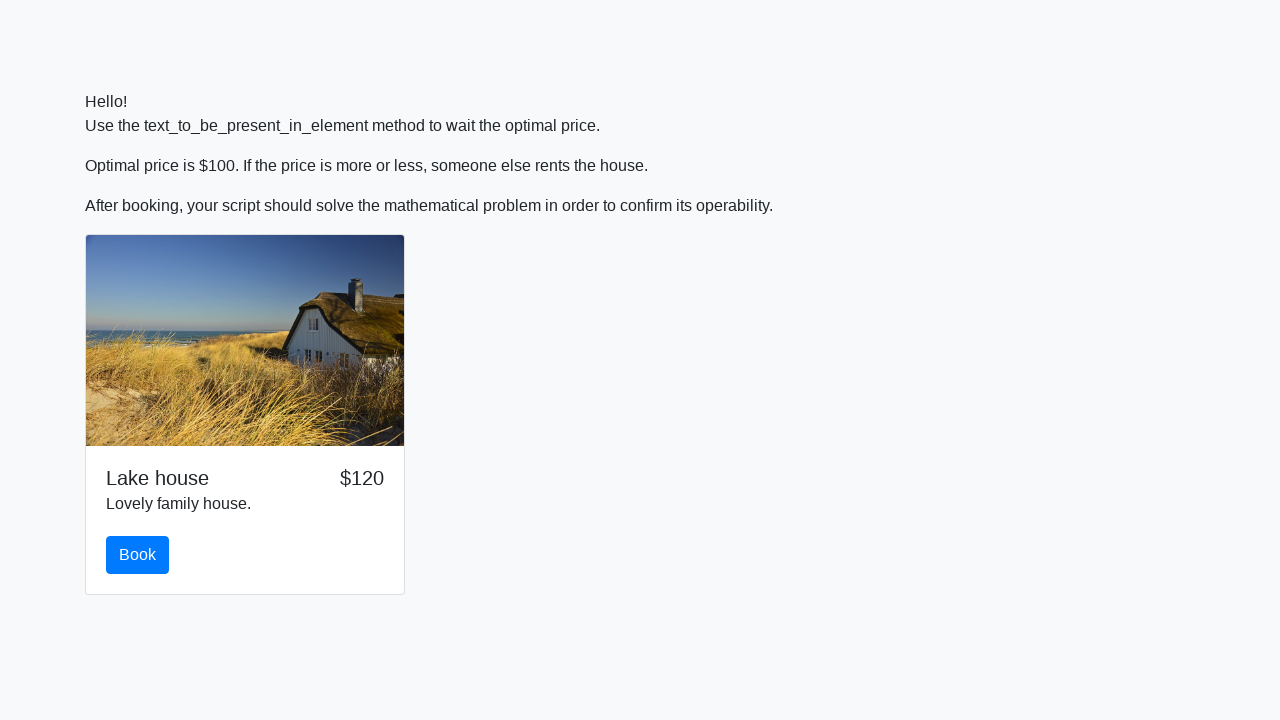